Tests drag and drop functionality on jQuery UI demo page by dragging an element and dropping it onto a target area

Starting URL: https://jqueryui.com/droppable/

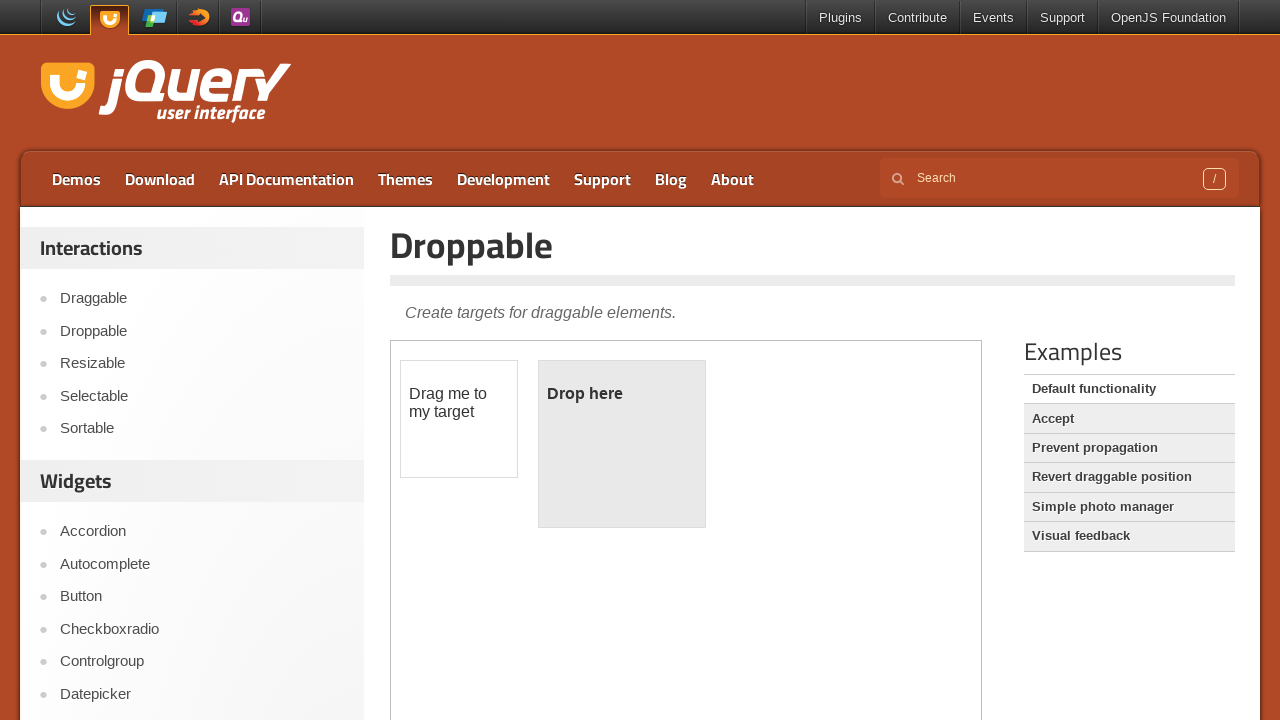

Located the iframe containing the droppable demo
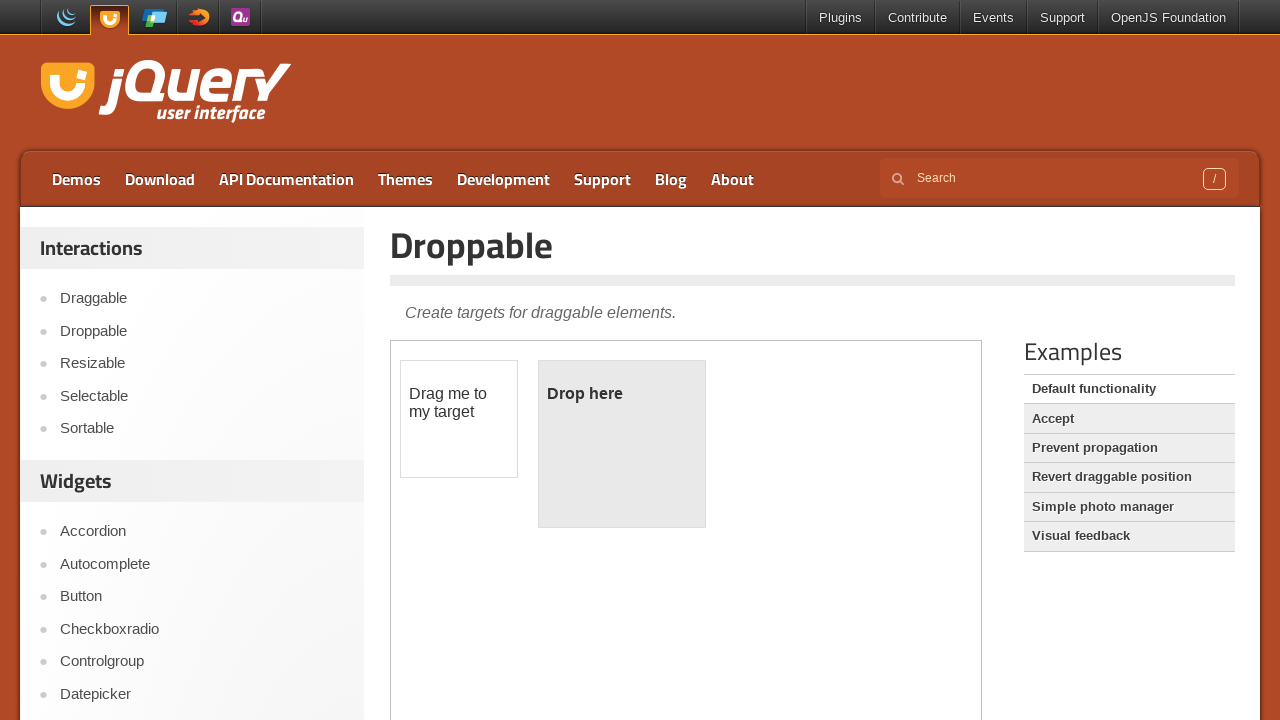

Located the draggable element
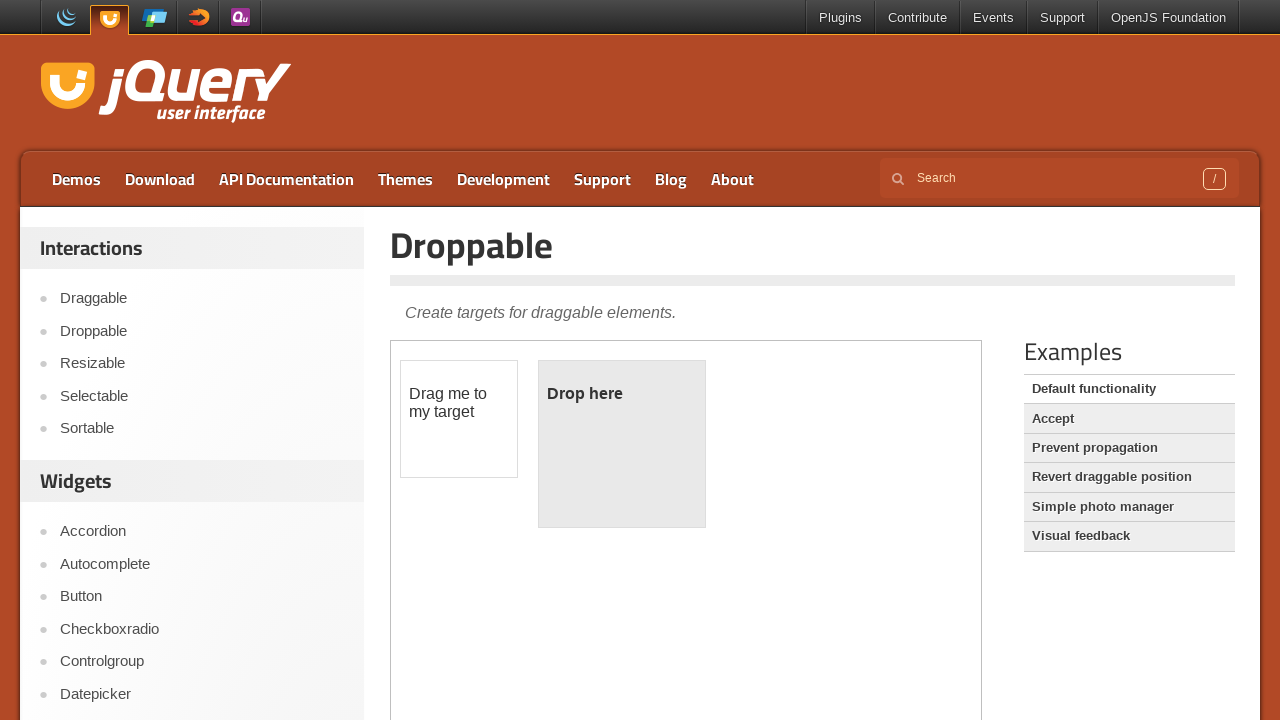

Located the droppable target area
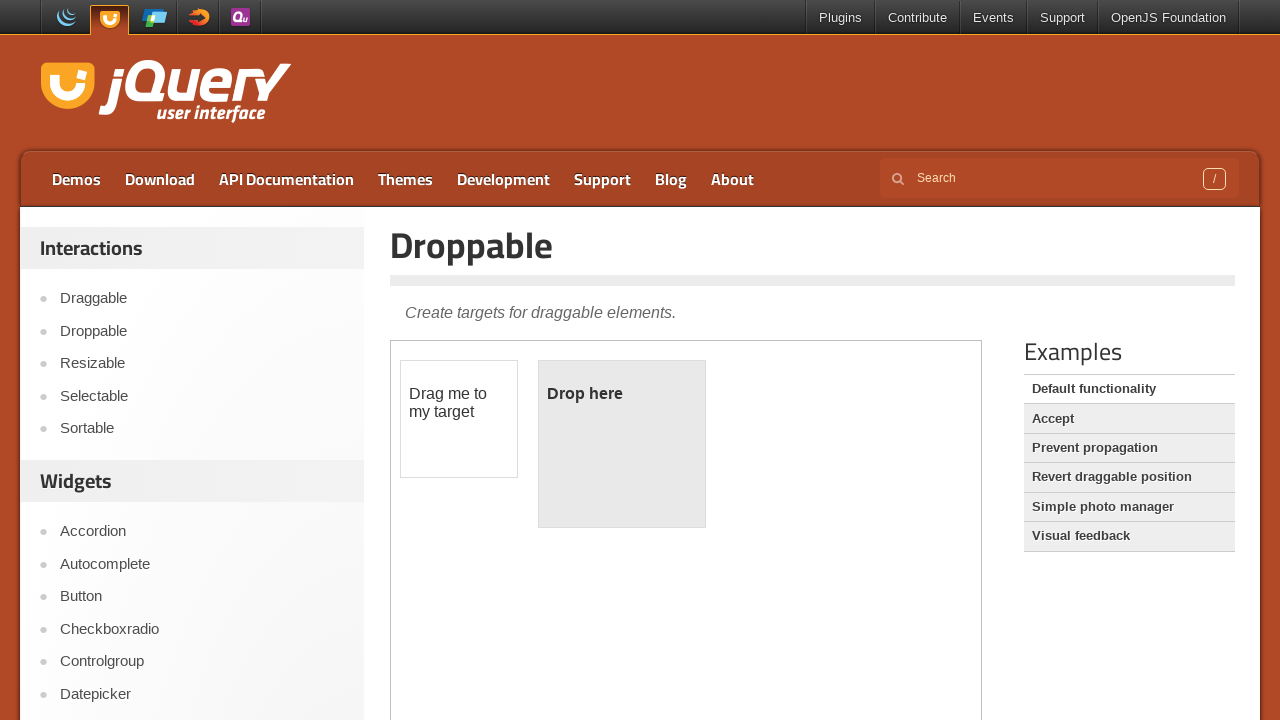

Dragged the element onto the droppable target area at (622, 444)
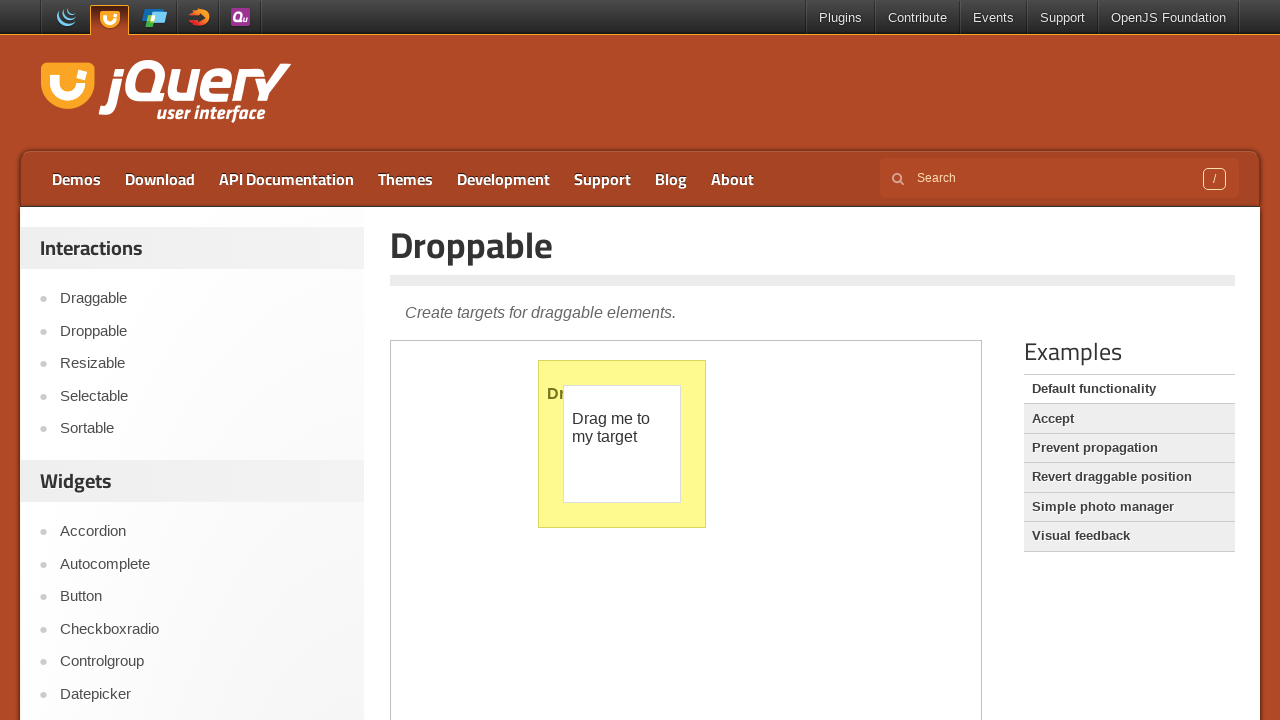

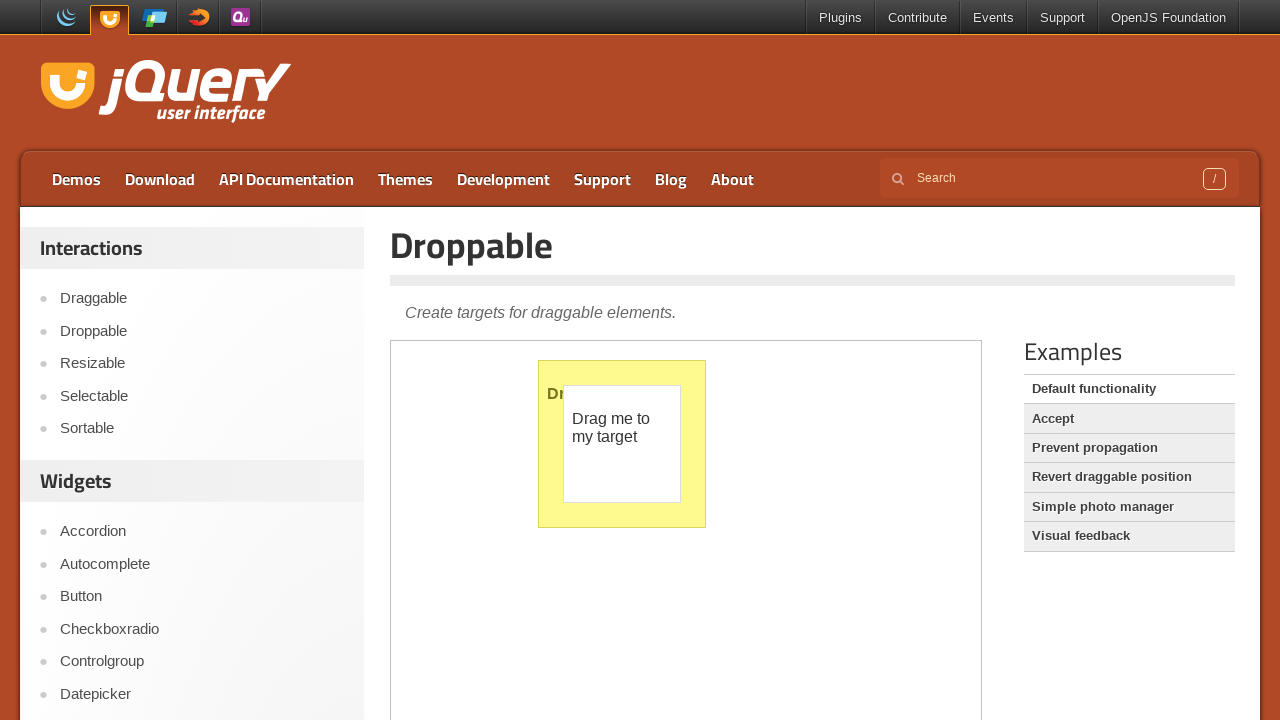